Navigates to the MV Agusta homepage and verifies the page loads successfully

Starting URL: https://www.mvagusta.com/

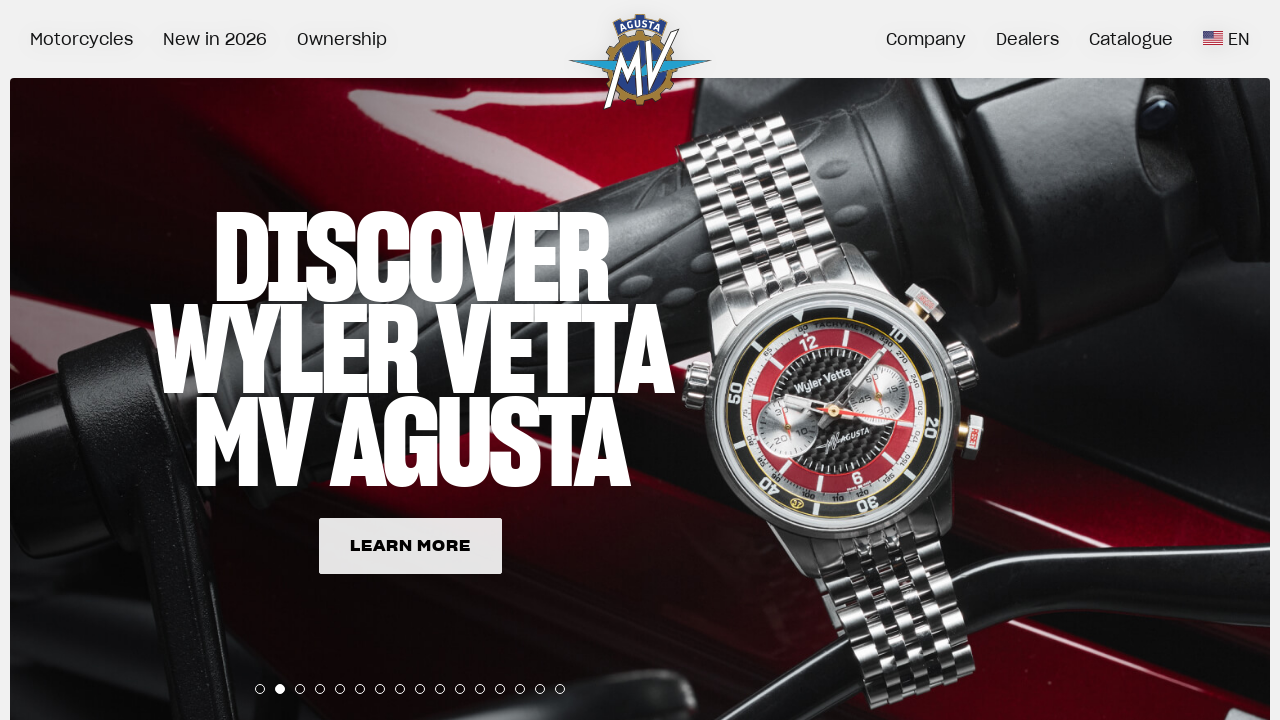

Waited for MV Agusta homepage to load (DOM content loaded)
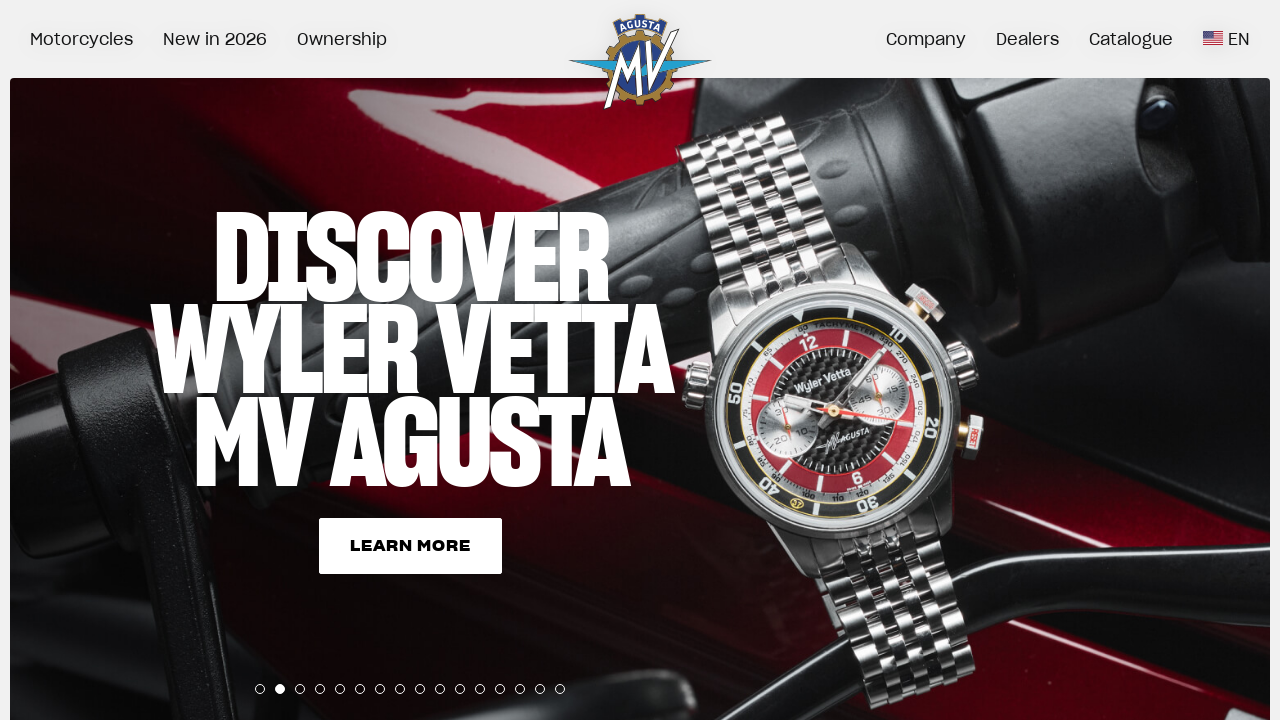

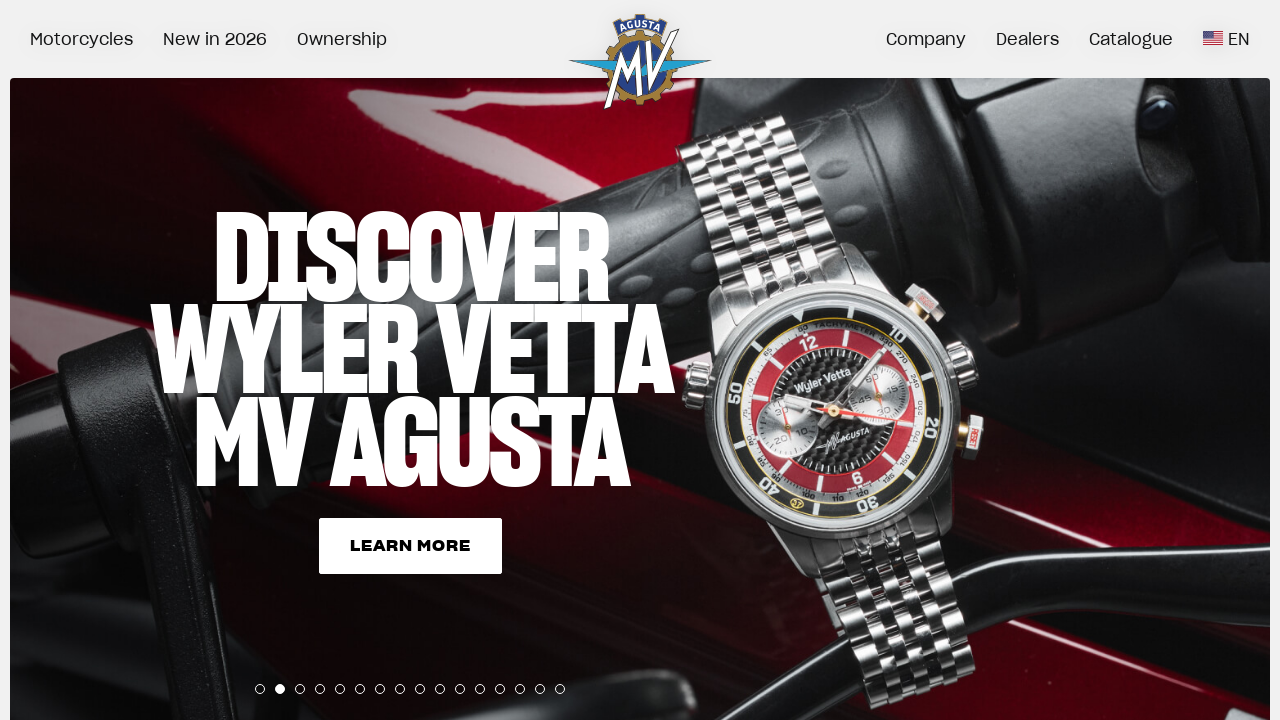